Navigates to the demo table page and verifies that employee with first name "Priya" has last name "Patro" in table 1.

Starting URL: http://automationbykrishna.com/

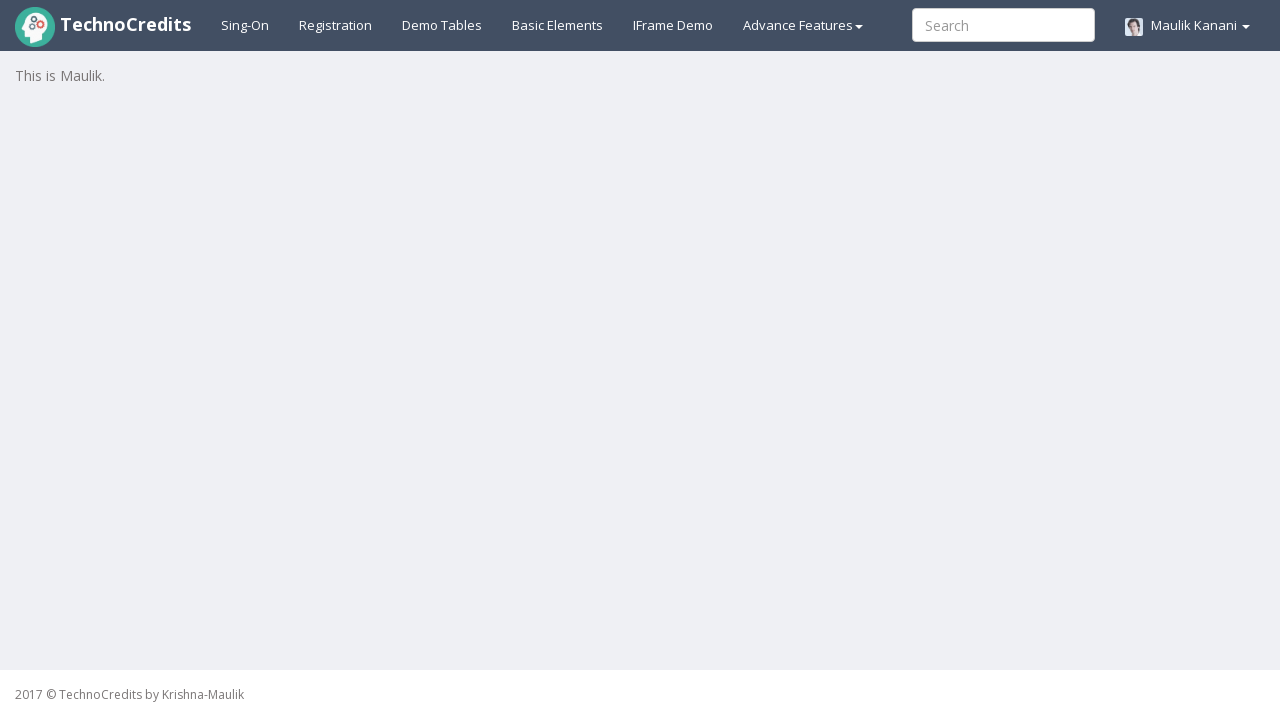

Clicked on demo table link at (442, 25) on a#demotable
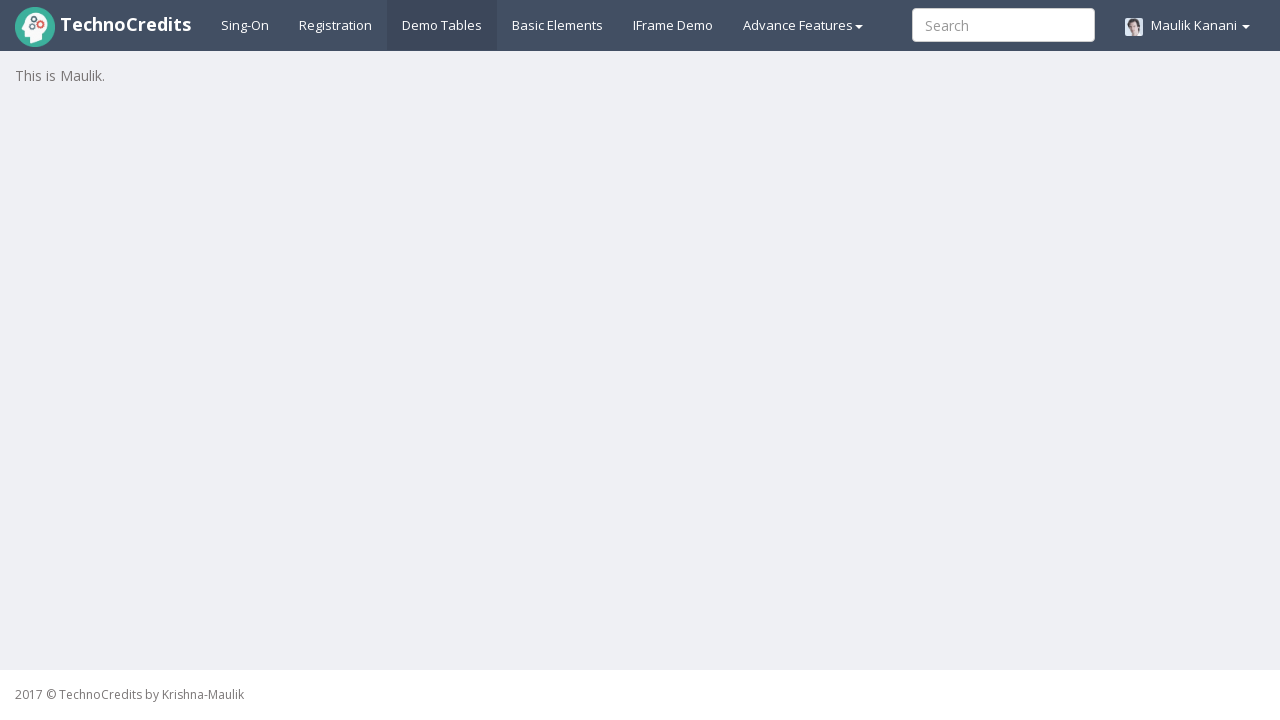

Table 1 loaded successfully
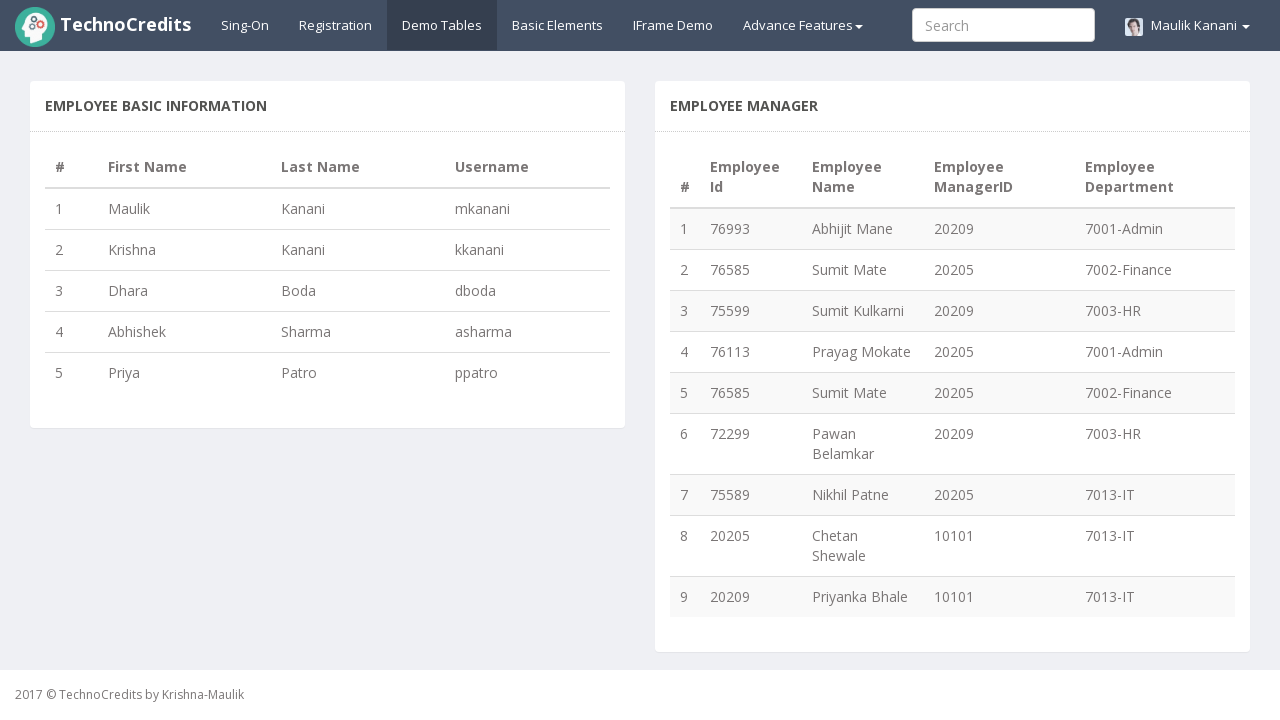

Found 5 rows in table 1
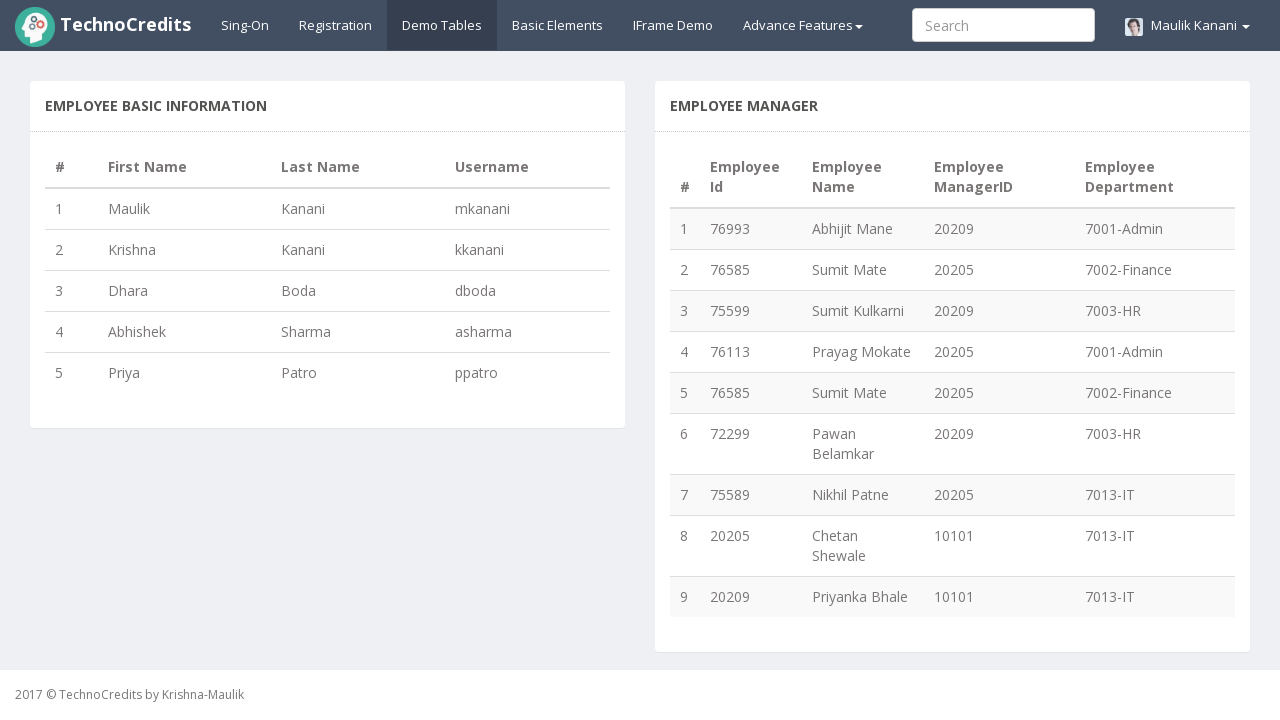

Extracted row 1: first name 'Maulik', last name 'Kanani'
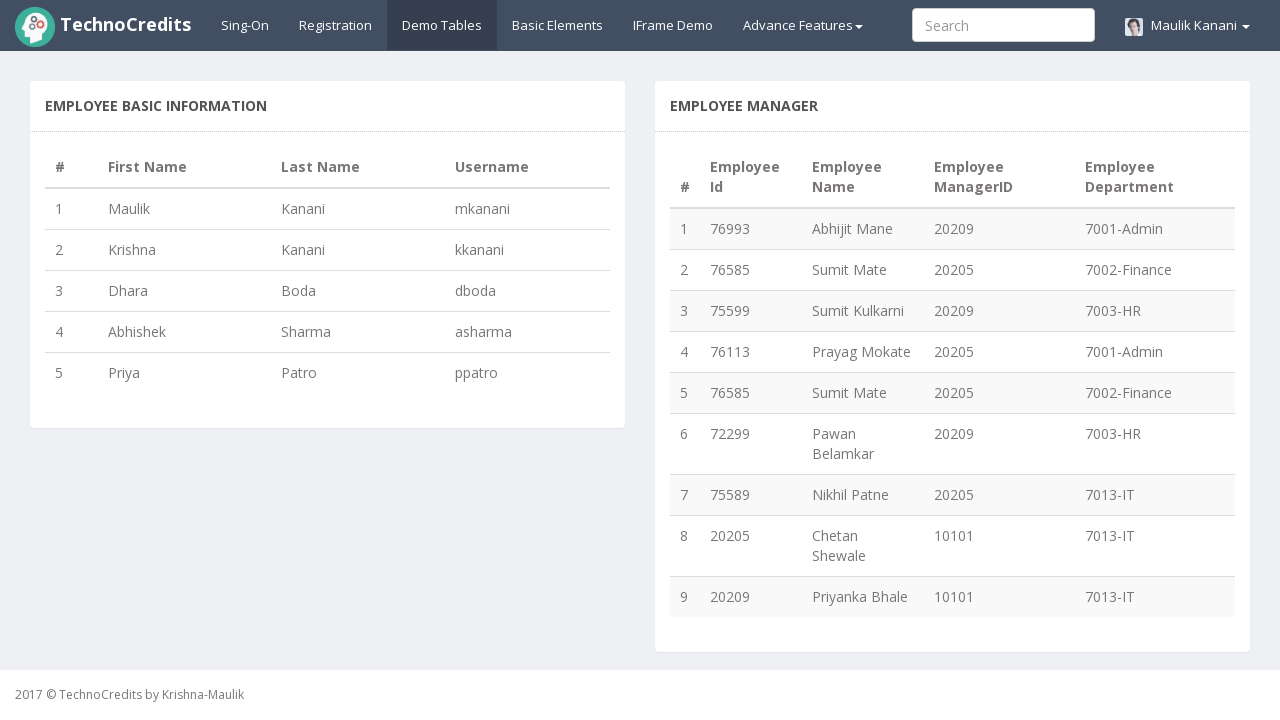

Extracted row 2: first name 'Krishna', last name 'Kanani'
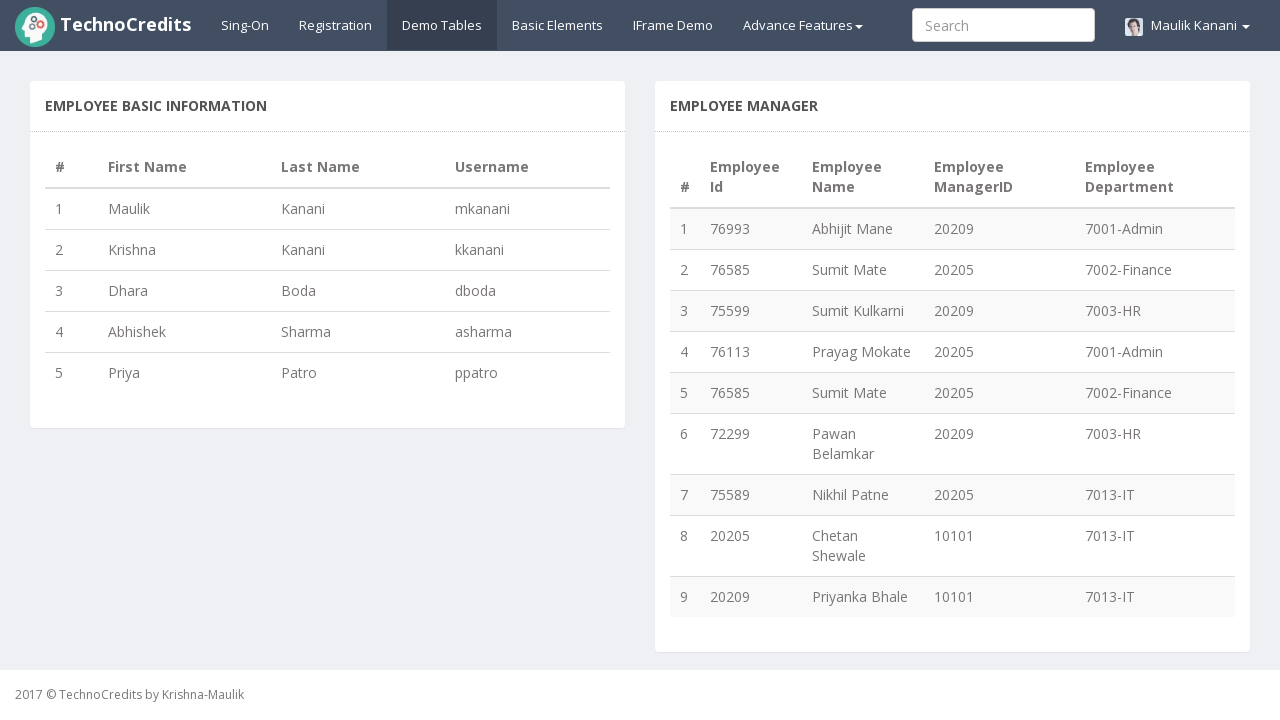

Extracted row 3: first name 'Dhara', last name 'Boda'
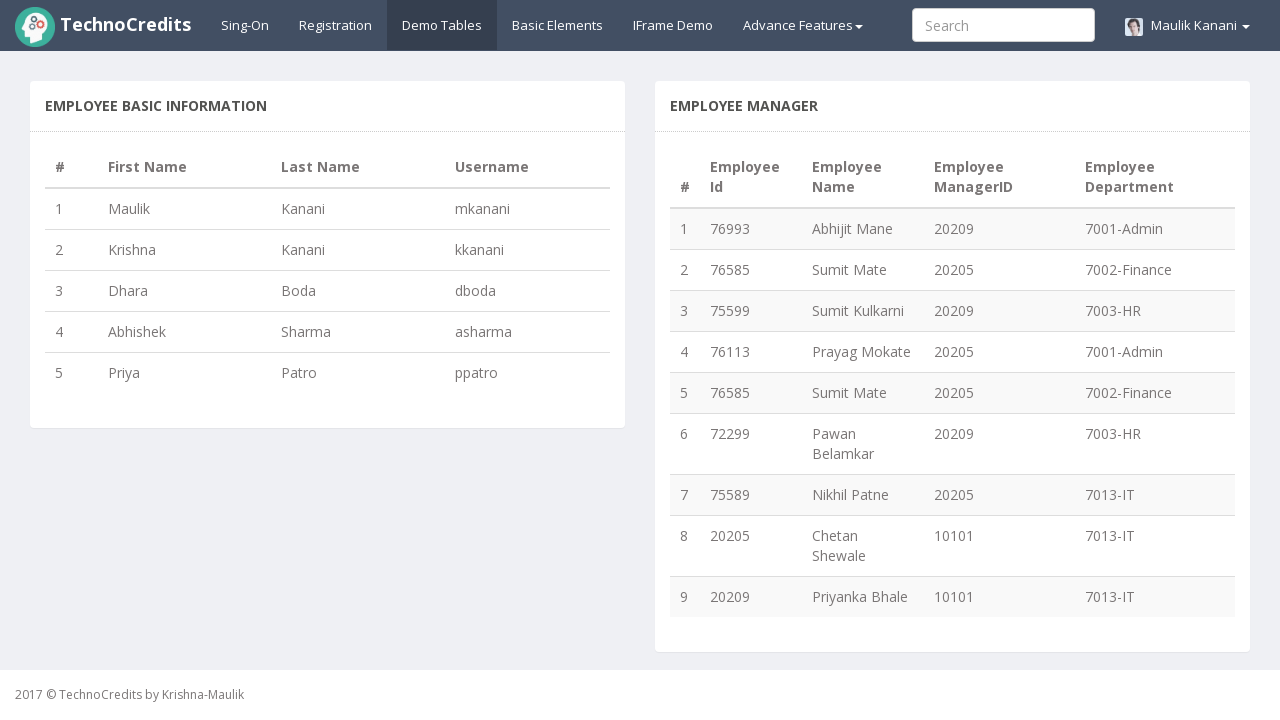

Extracted row 4: first name 'Abhishek', last name 'Sharma'
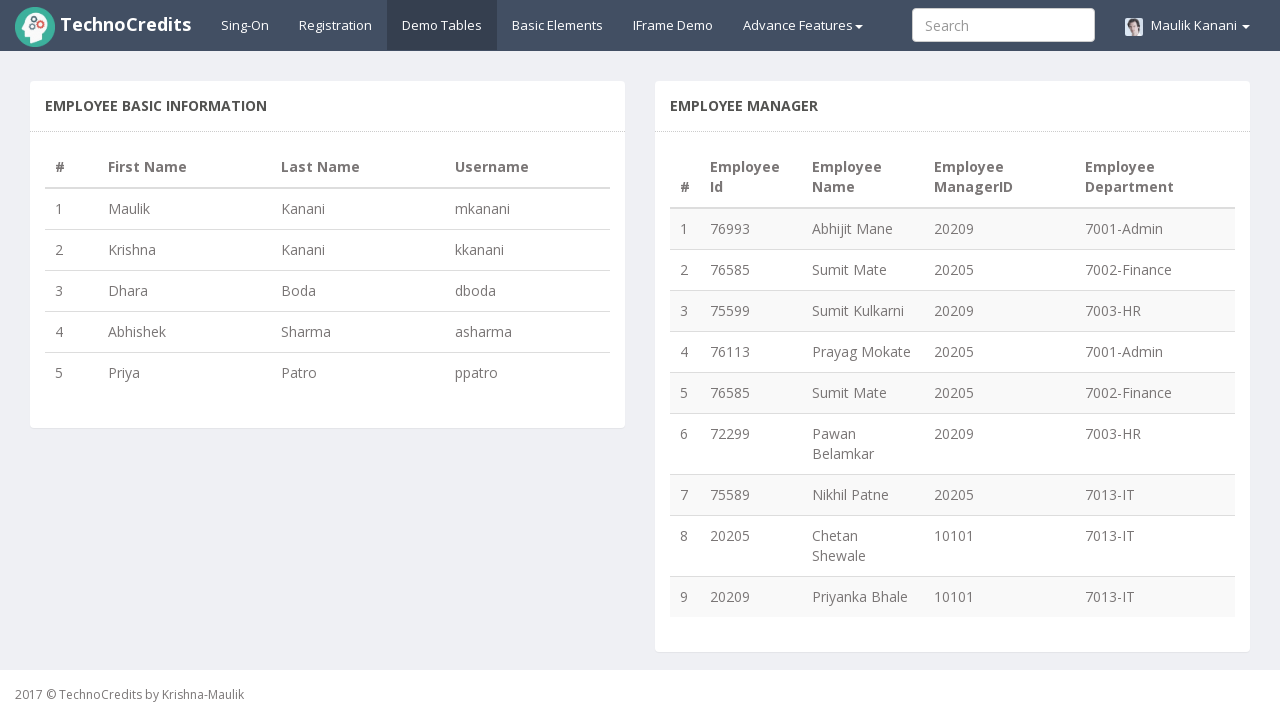

Extracted row 5: first name 'Priya', last name 'Patro'
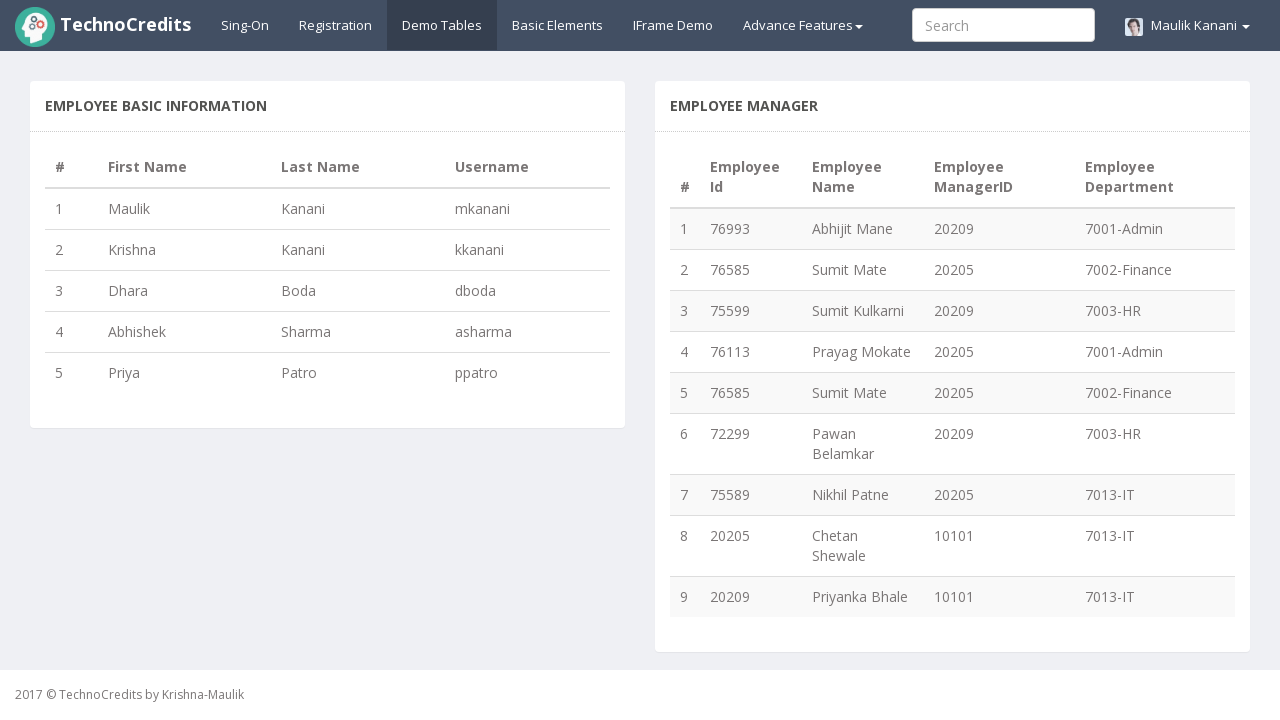

Verified that employee 'Priya' has last name 'Patro' in table 1
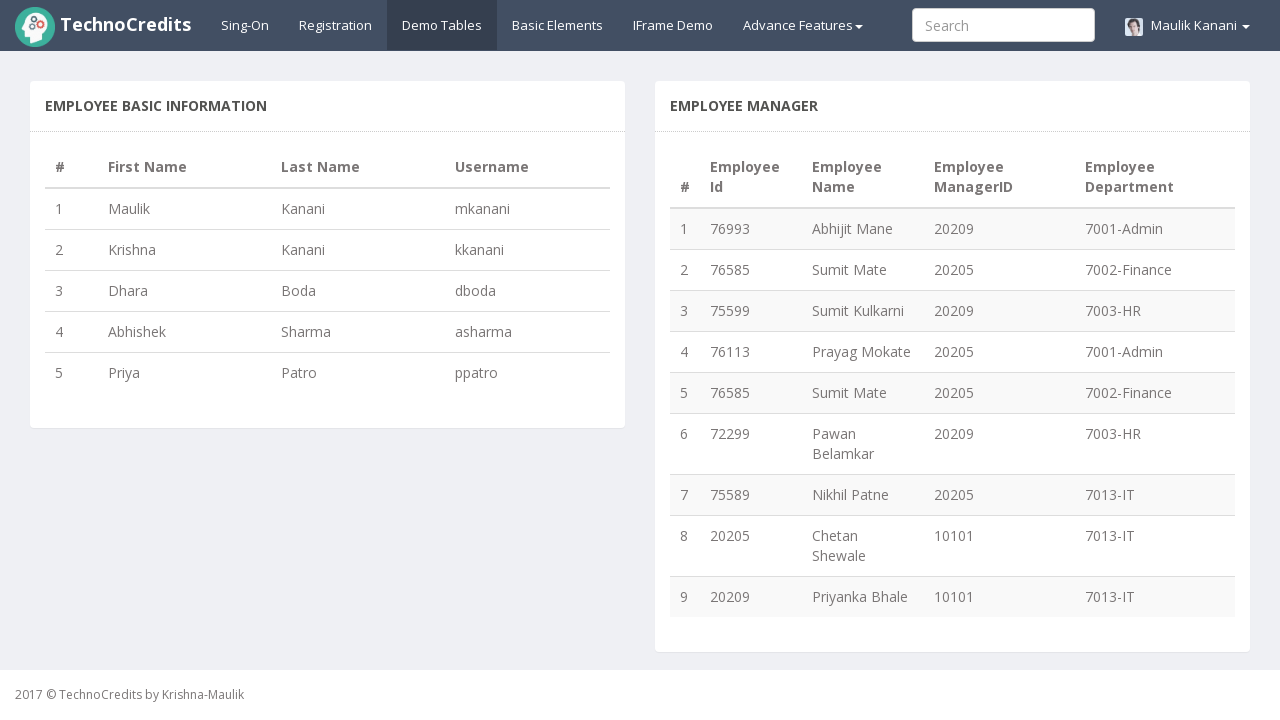

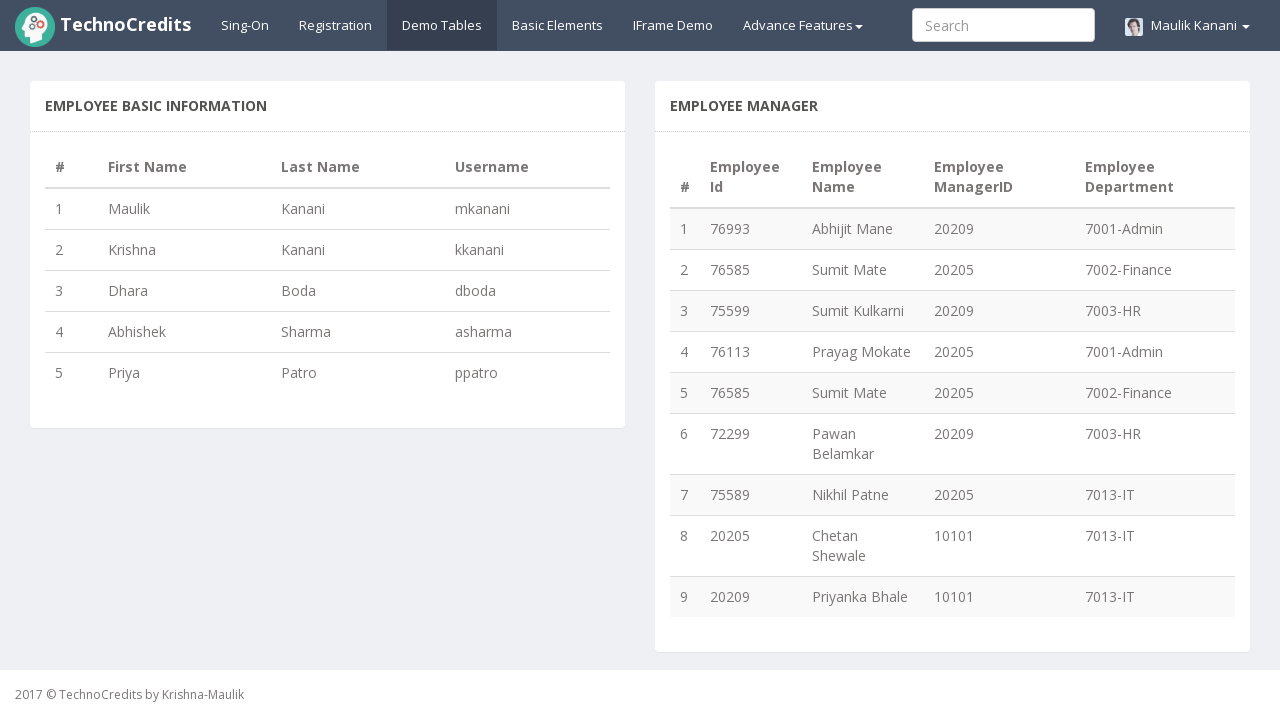